Tests a web form by entering text in an input field and submitting the form, then verifying success message

Starting URL: https://www.selenium.dev/selenium/web/web-form.html

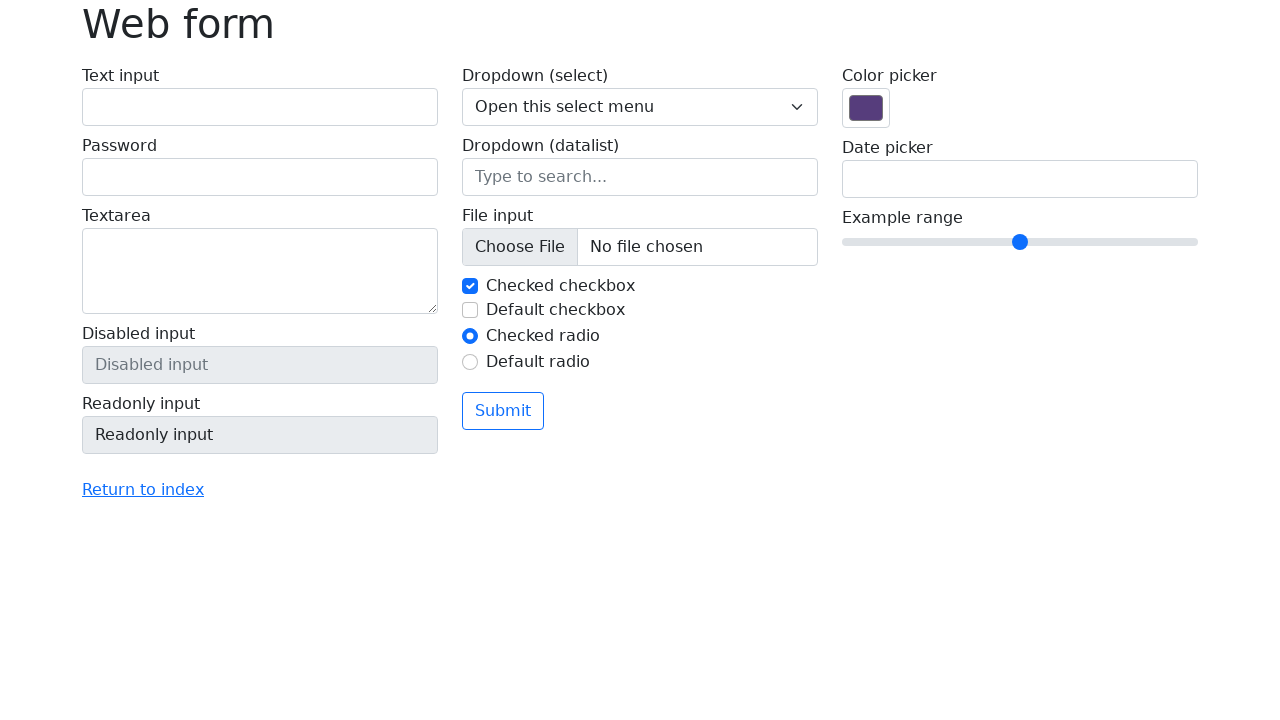

Clicked text input field at (260, 107) on #my-text-id
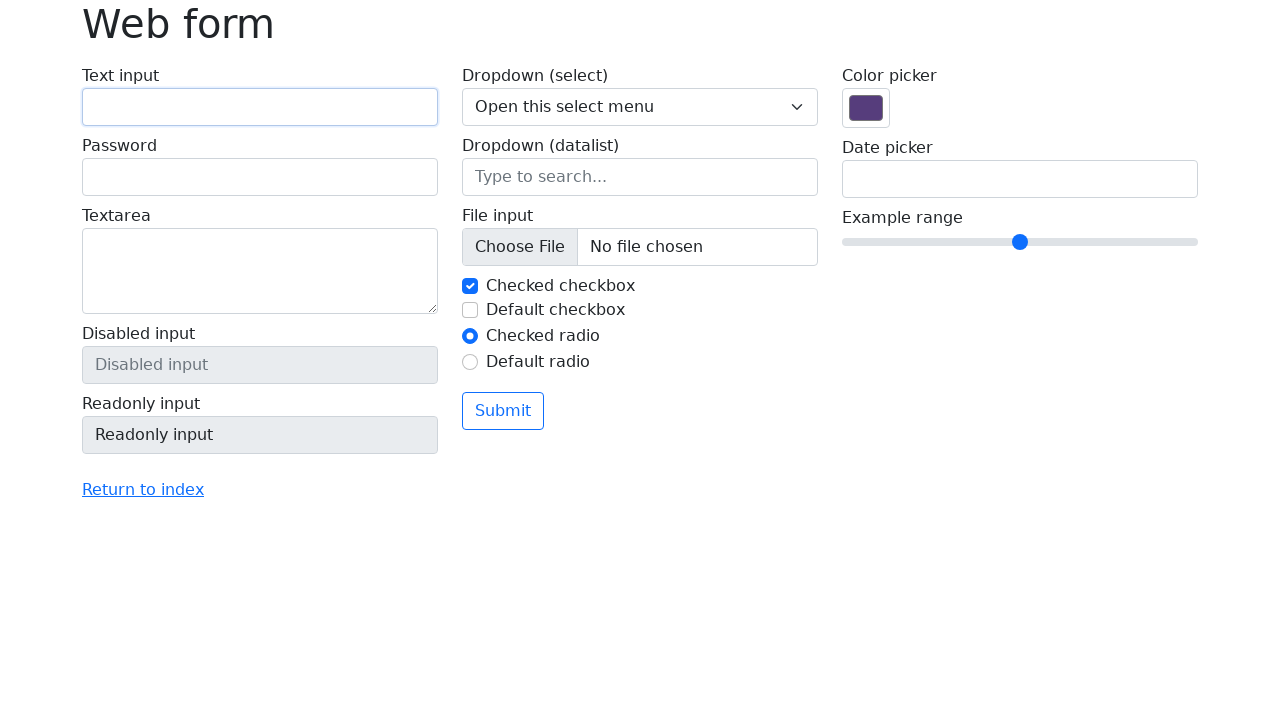

Filled text input field with 'Selenium' on #my-text-id
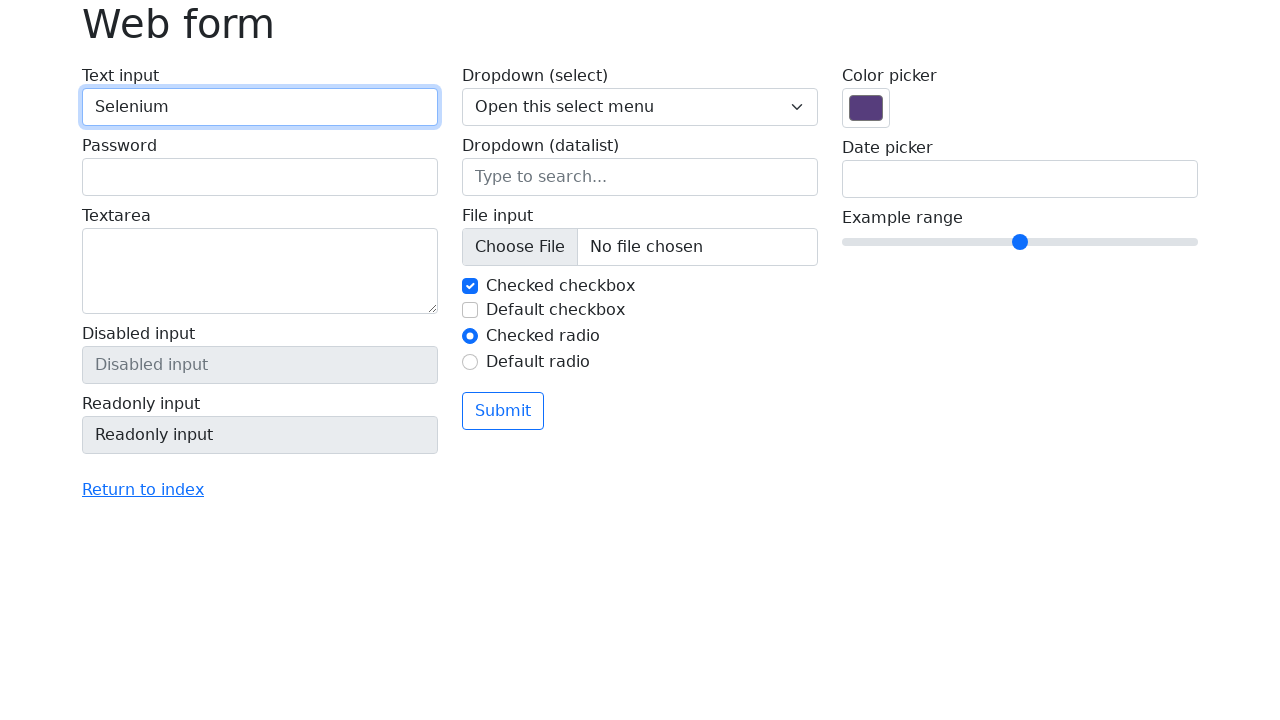

Clicked form submit button at (503, 411) on button[type='submit']
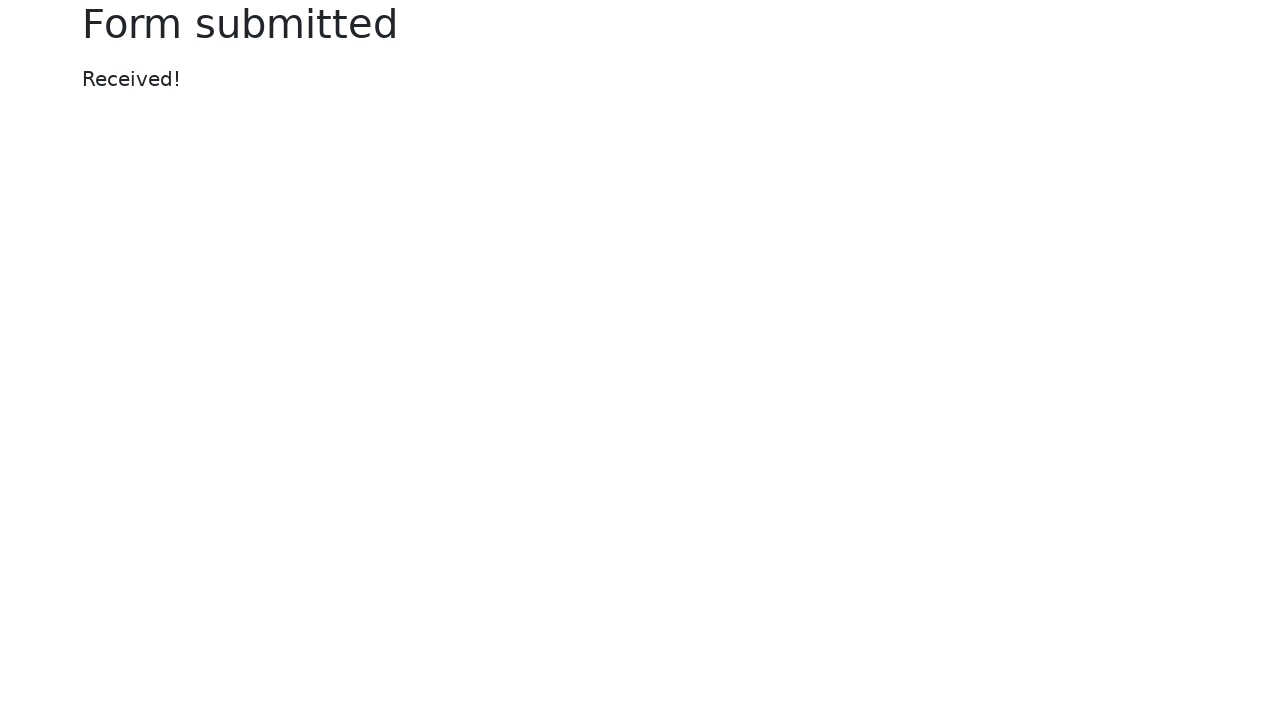

Success message element appeared
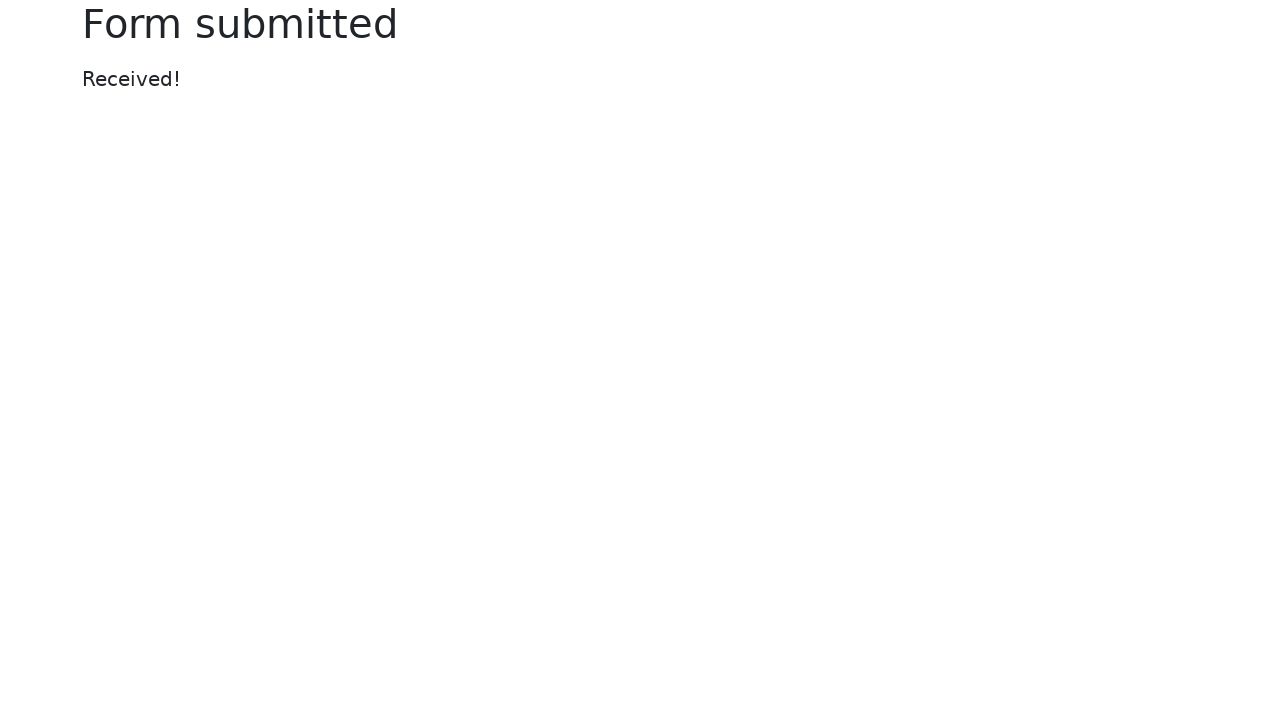

Retrieved success message text content
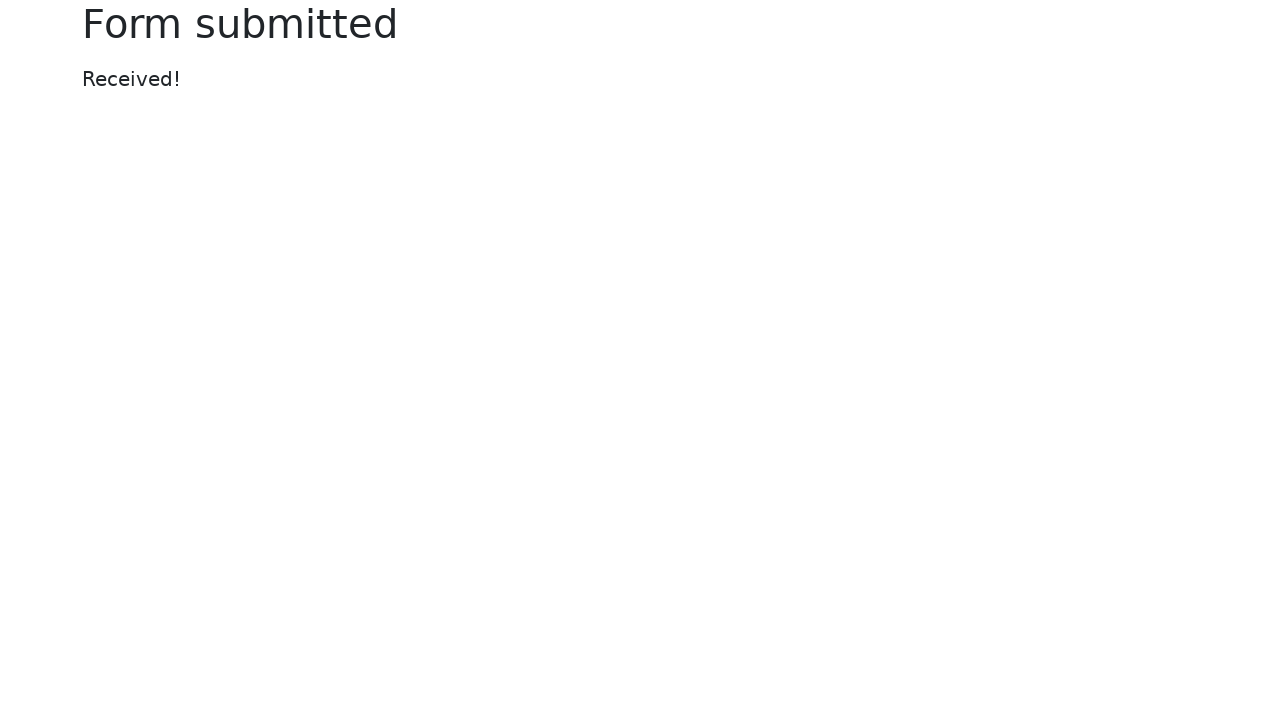

Verified success message equals 'Received!'
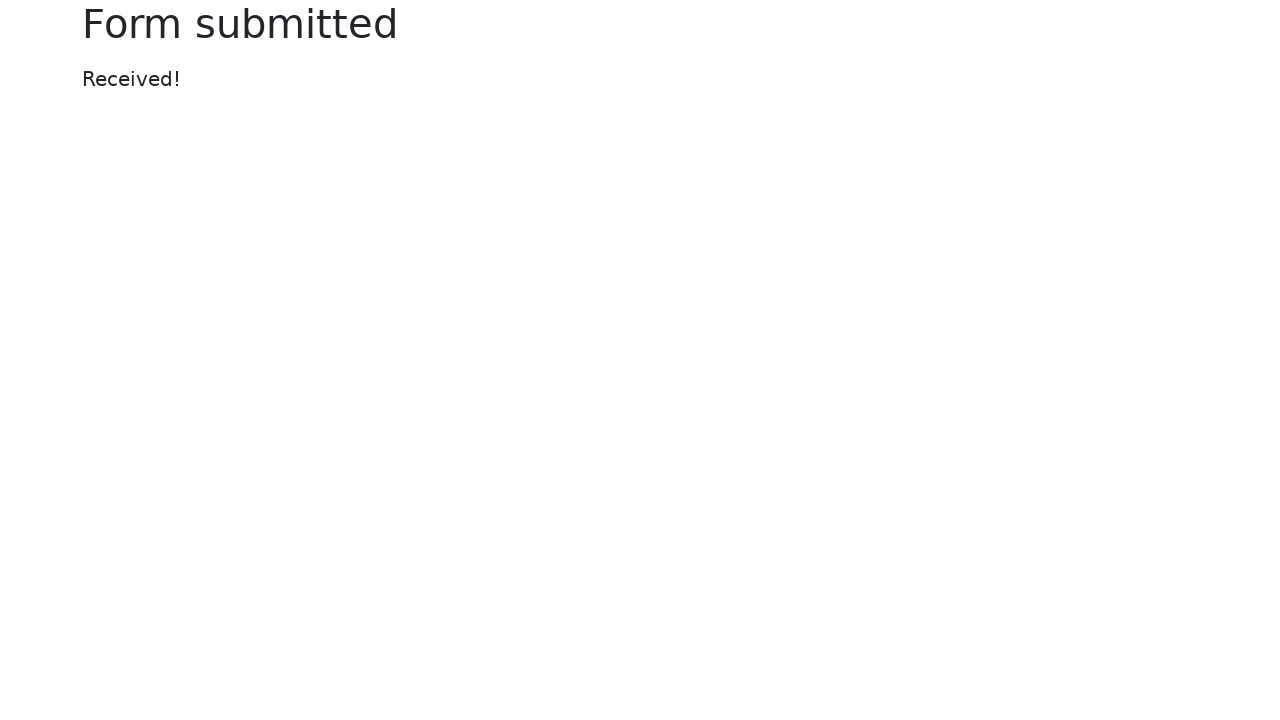

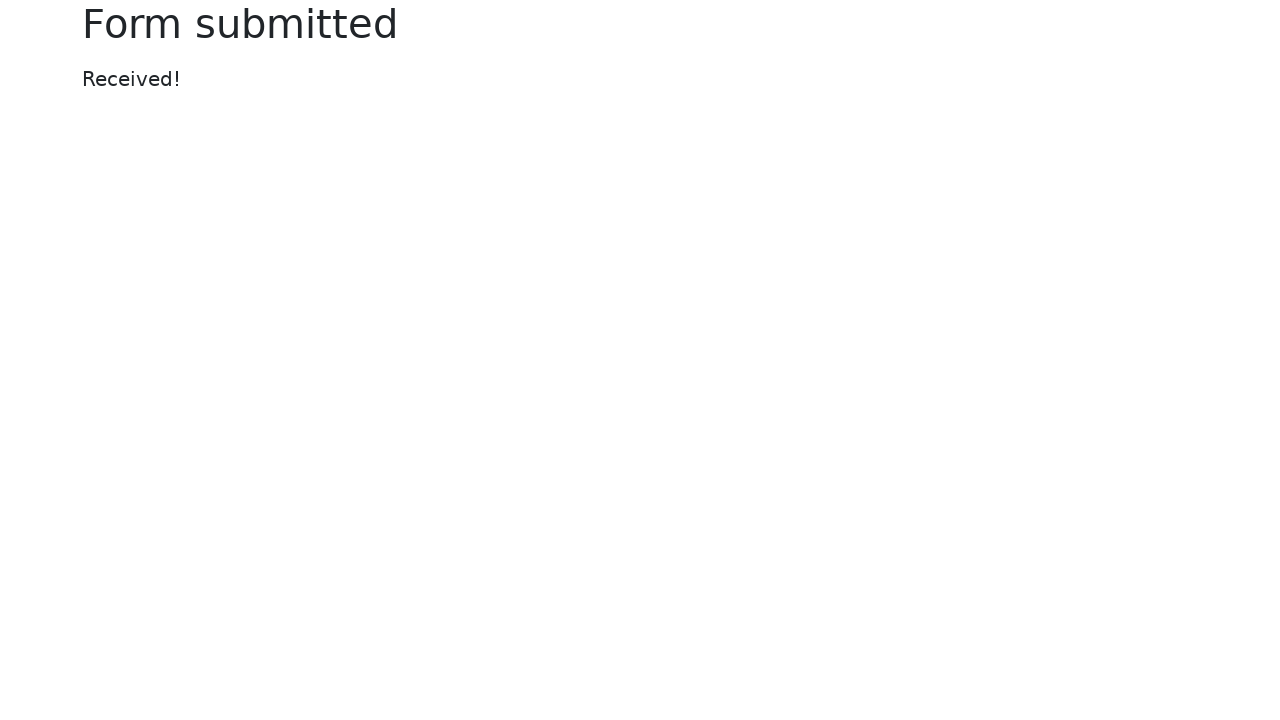